Tests adding a new owner by navigating through menu options and filling out a form with owner details including first name, last name, address, city, and telephone number.

Starting URL: https://client.sana-commerce.dev

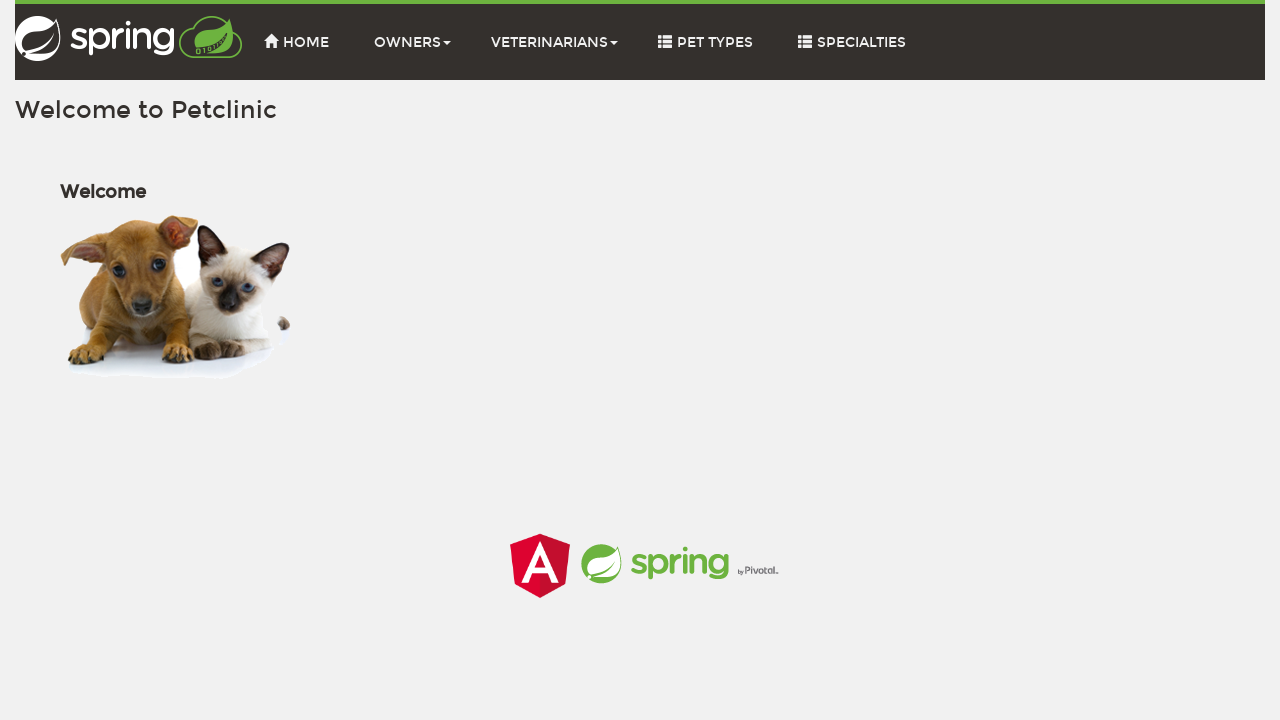

Clicked on owner tab to open menu at (412, 42) on .ownerTab
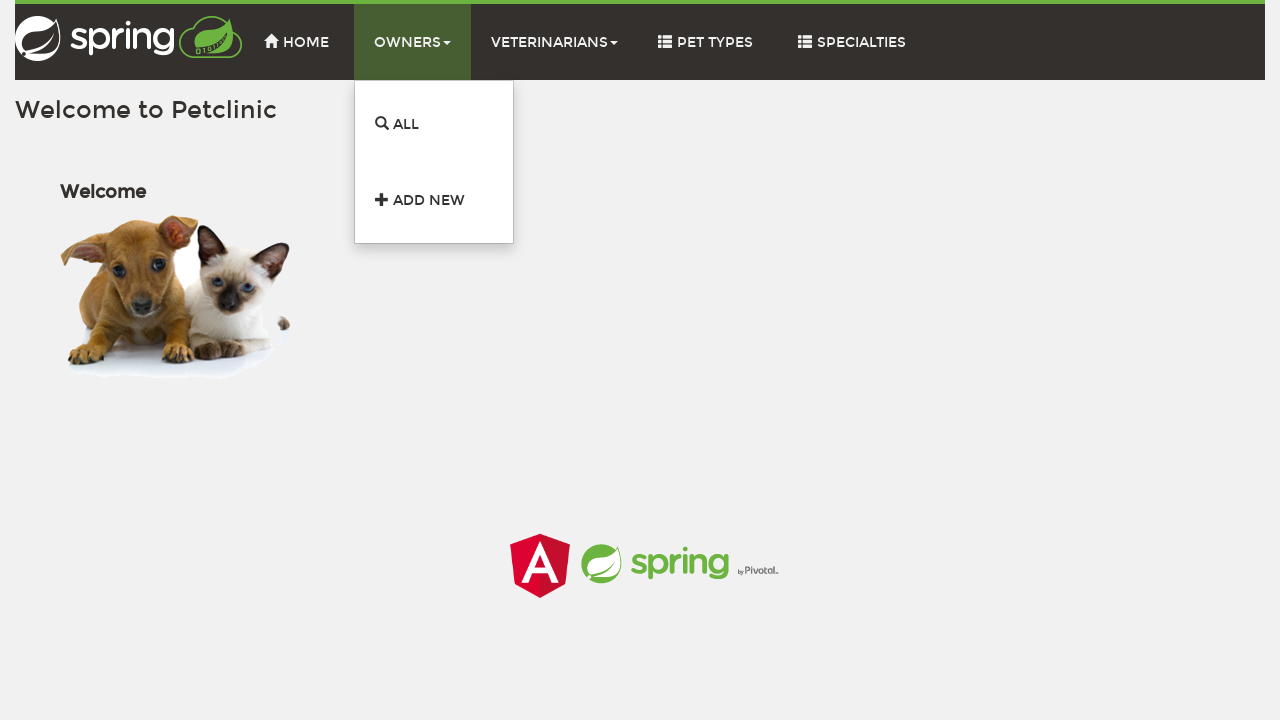

Clicked on 'Add Owner' menu option at (427, 200) on .open li:nth-child(2) span:nth-child(2)
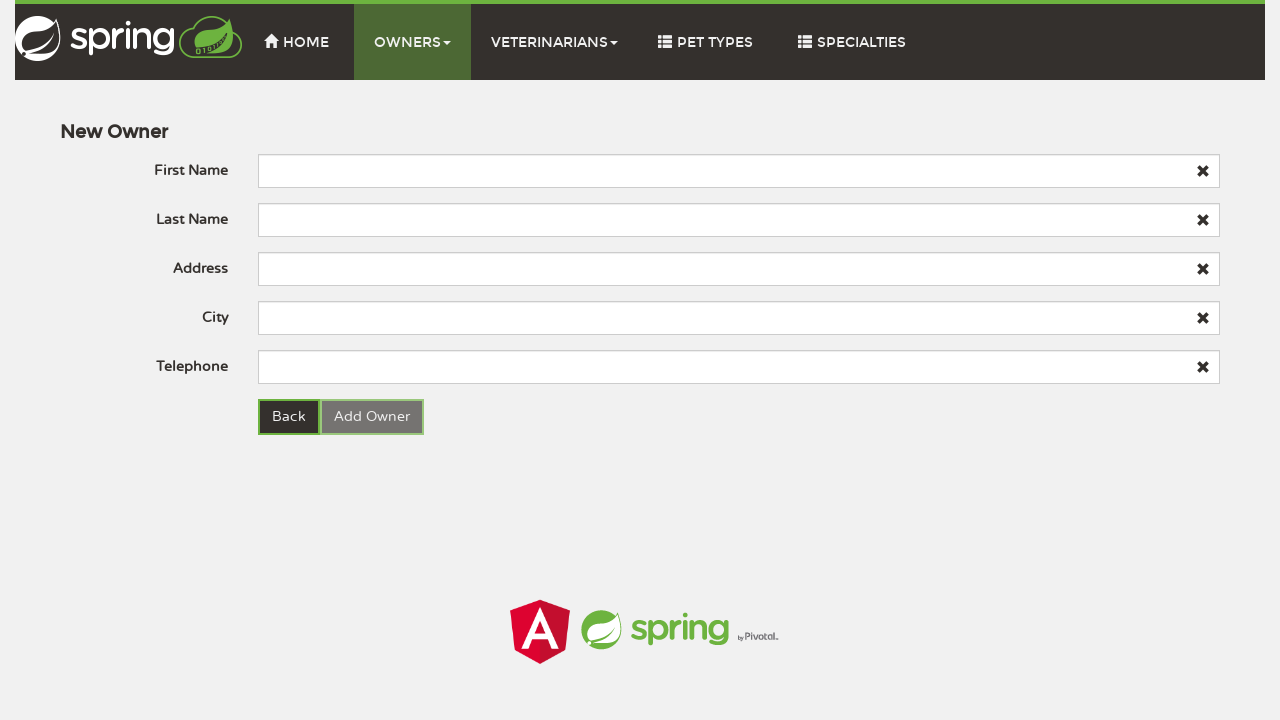

Clicked on first name field at (739, 171) on #firstName
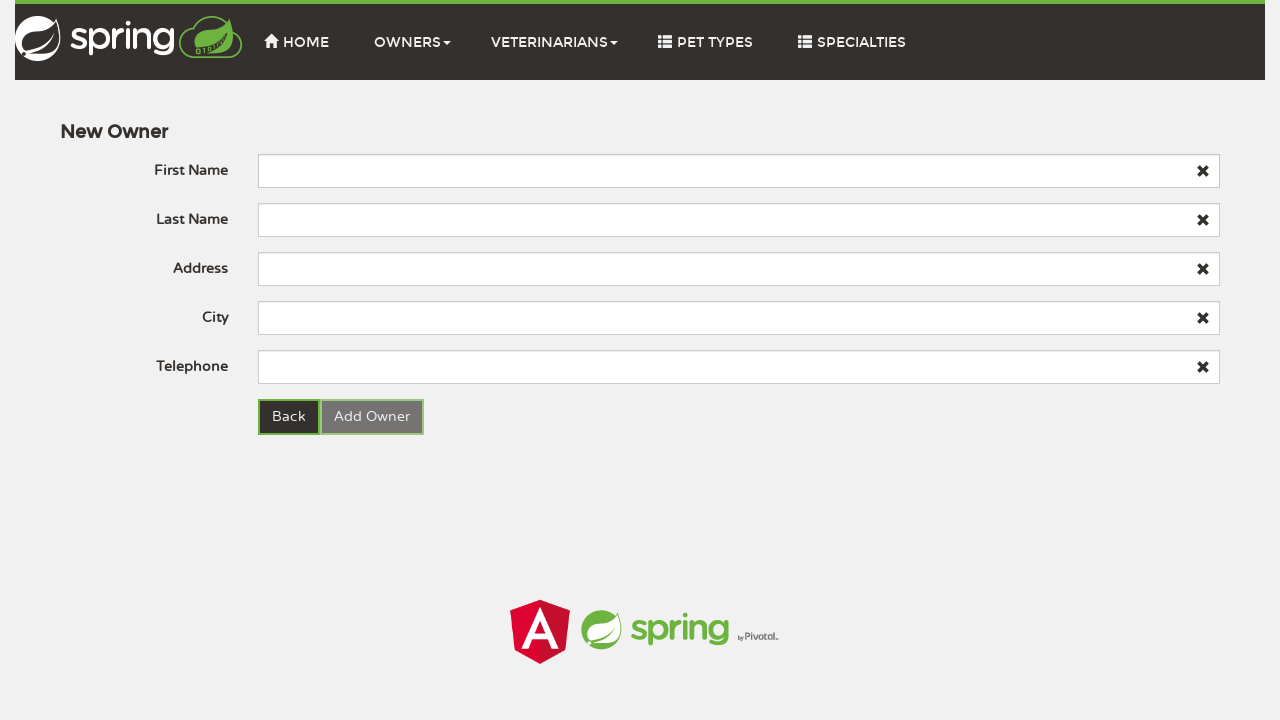

Filled first name field with 'Marcus' on #firstName
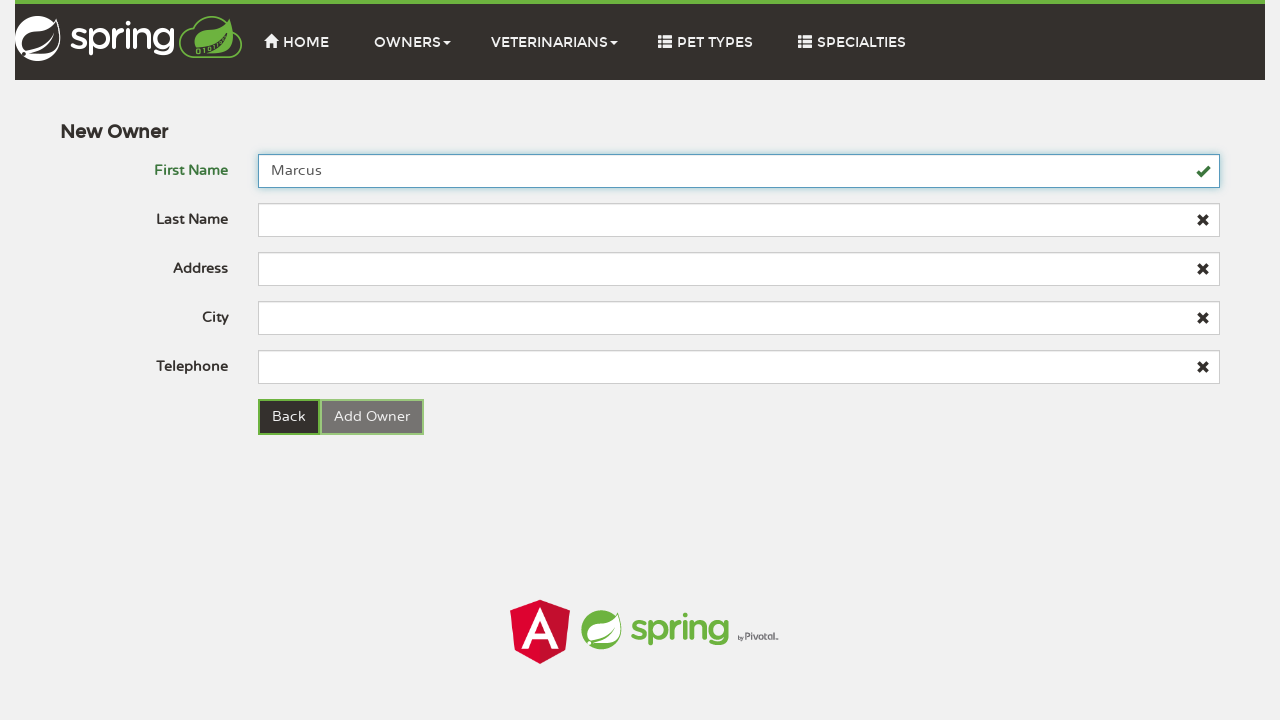

Clicked on form to move focus at (640, 294) on .form-horizontal
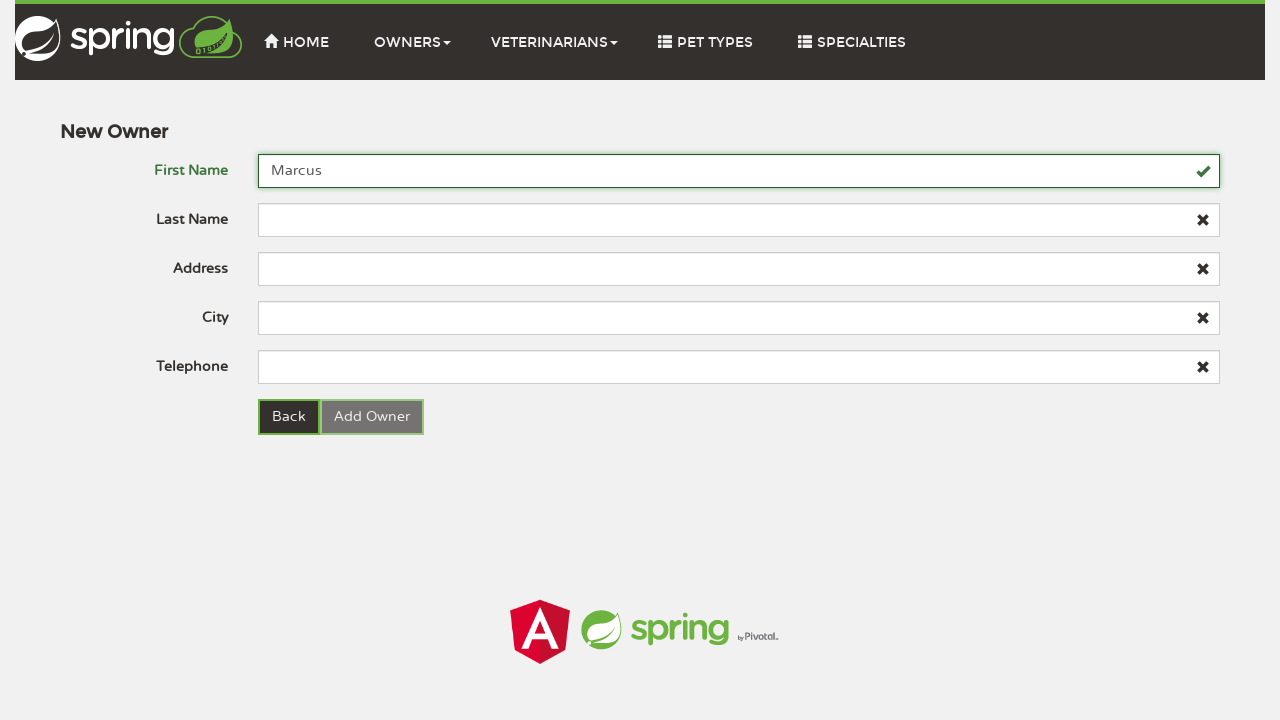

Filled last name field with 'Thompson' on #lastName
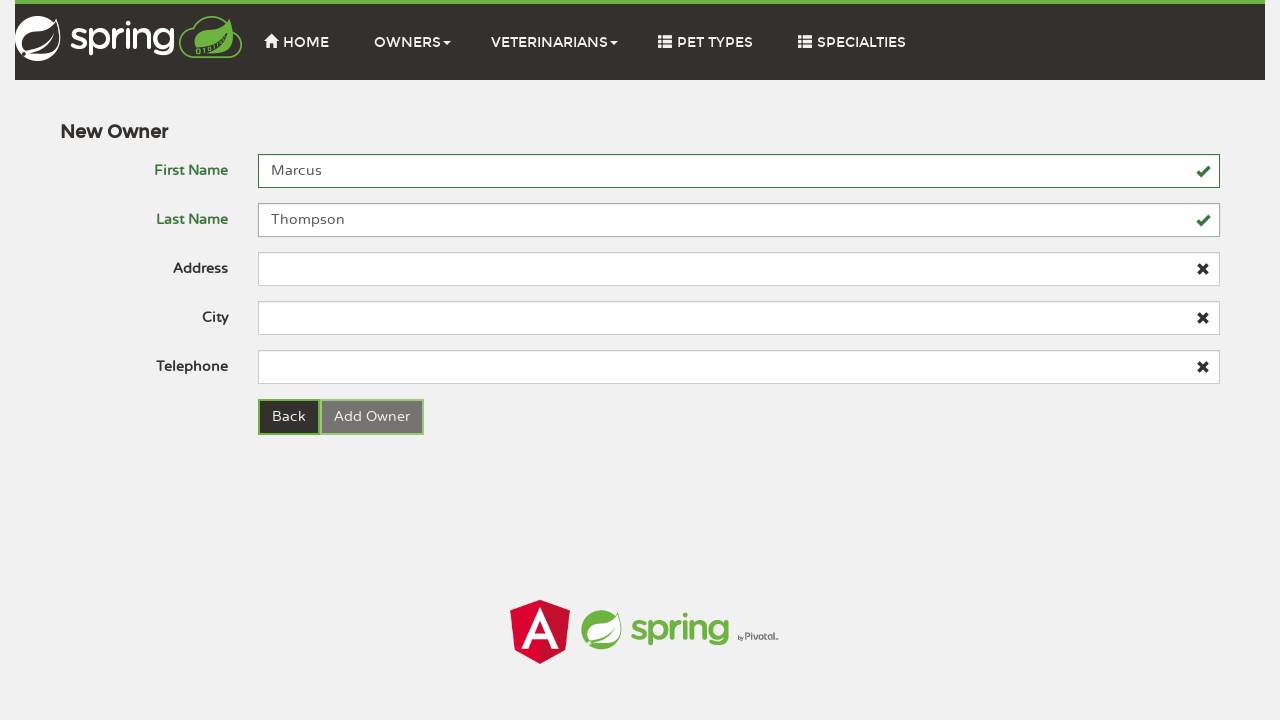

Filled address field with '456 Oak Avenue' on #address
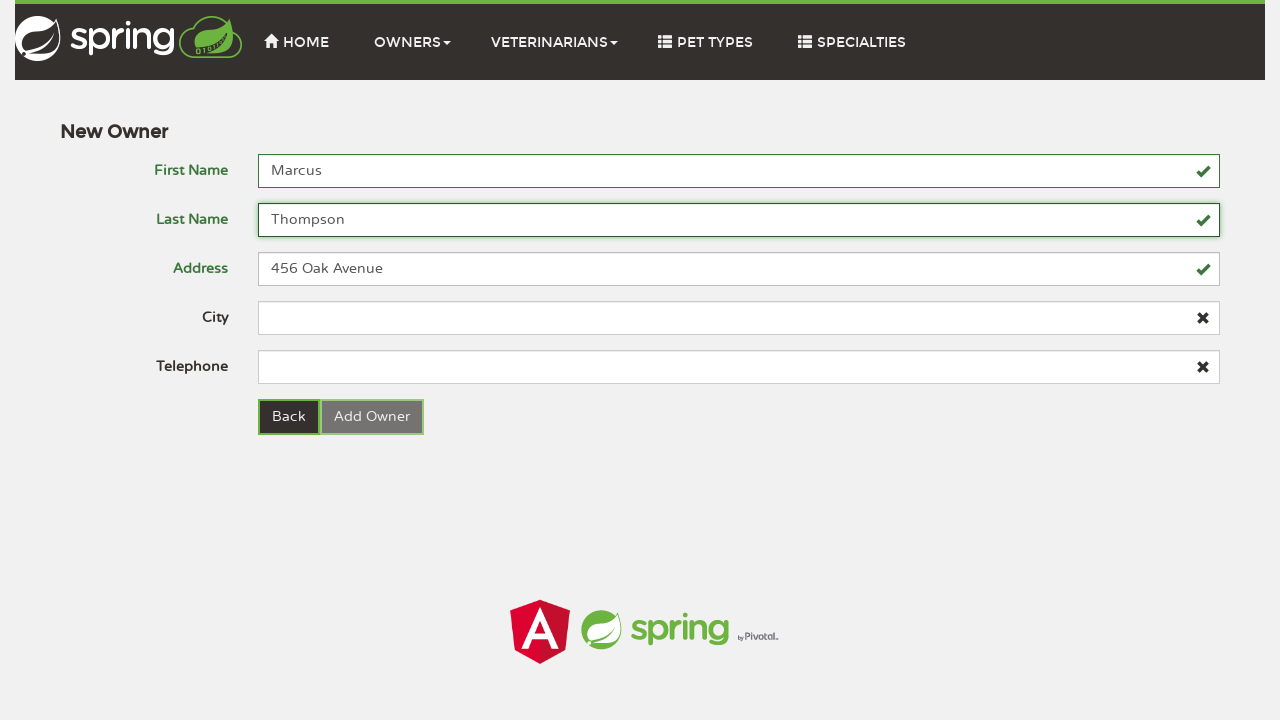

Clicked on city field at (739, 318) on #city
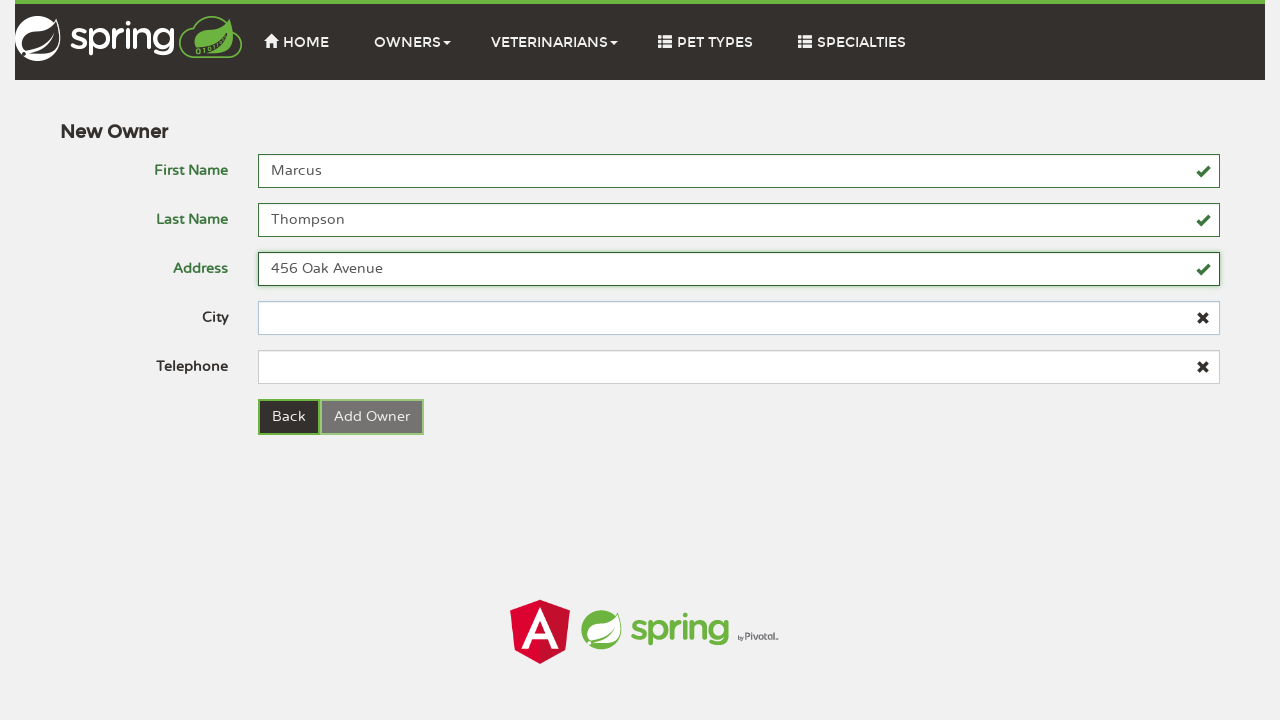

Filled city field with 'Springfield' on #city
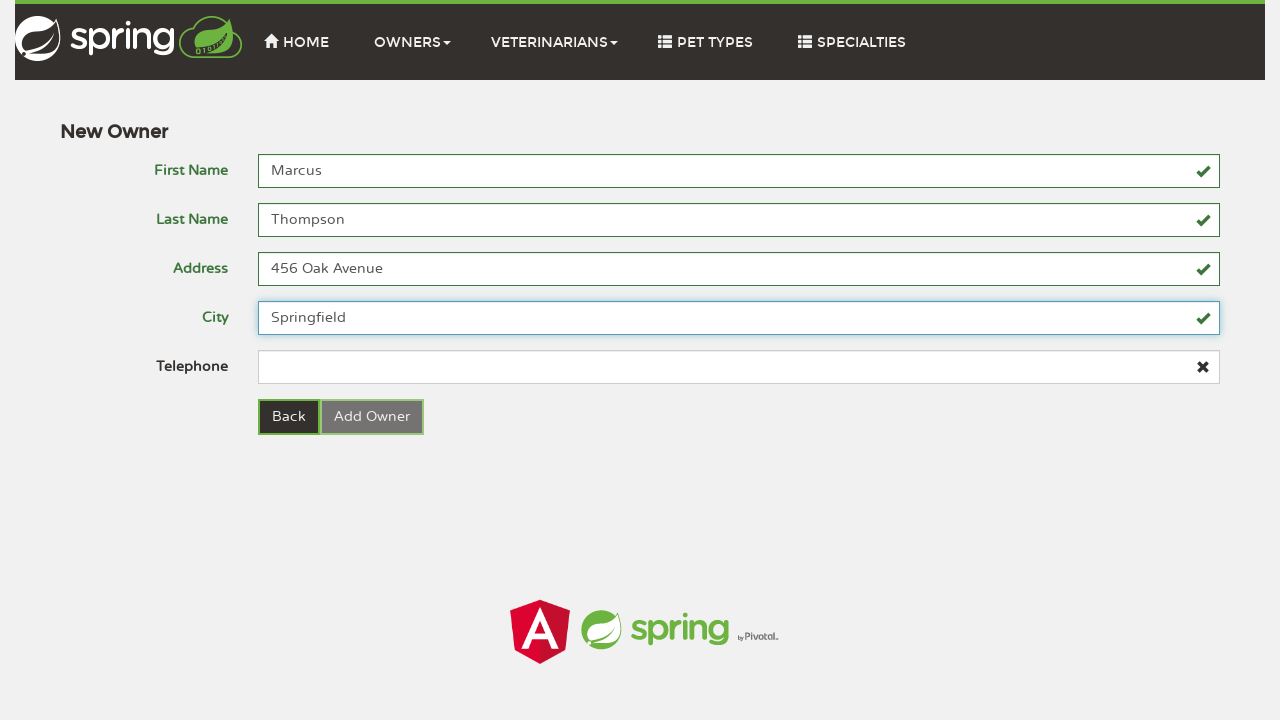

Clicked on telephone field at (739, 367) on #telephone
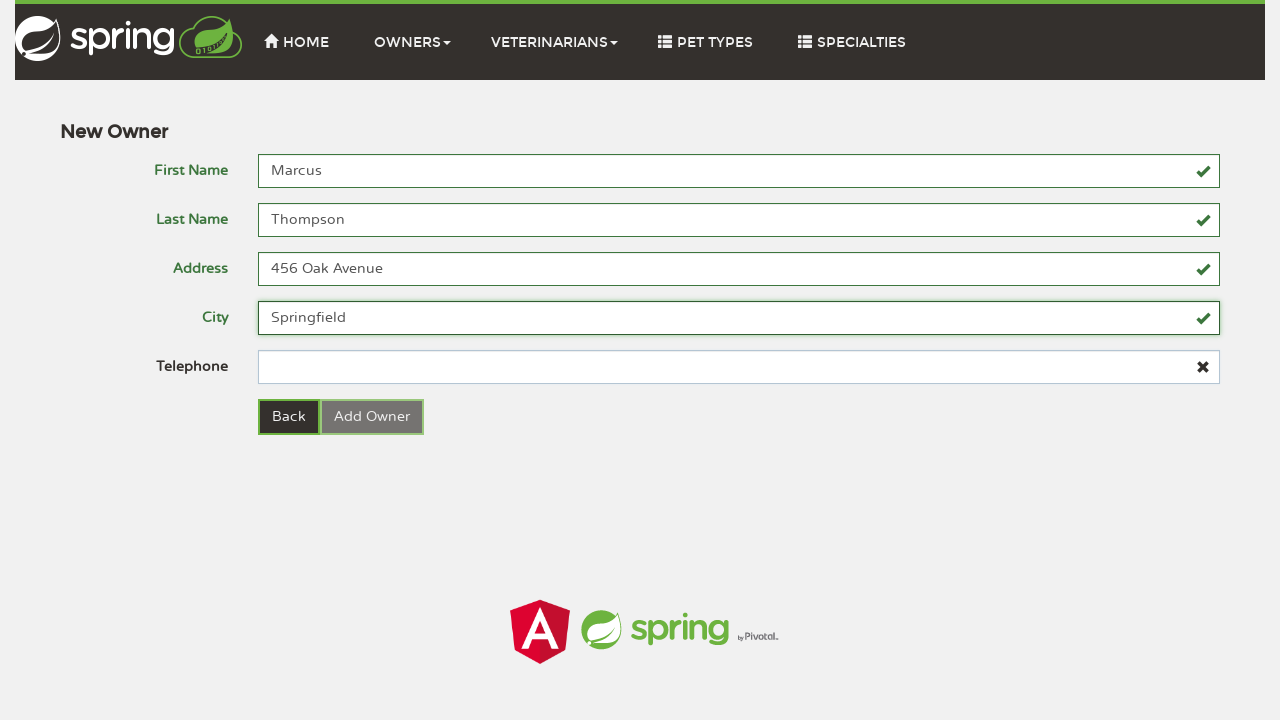

Filled telephone field with '5551234567' on #telephone
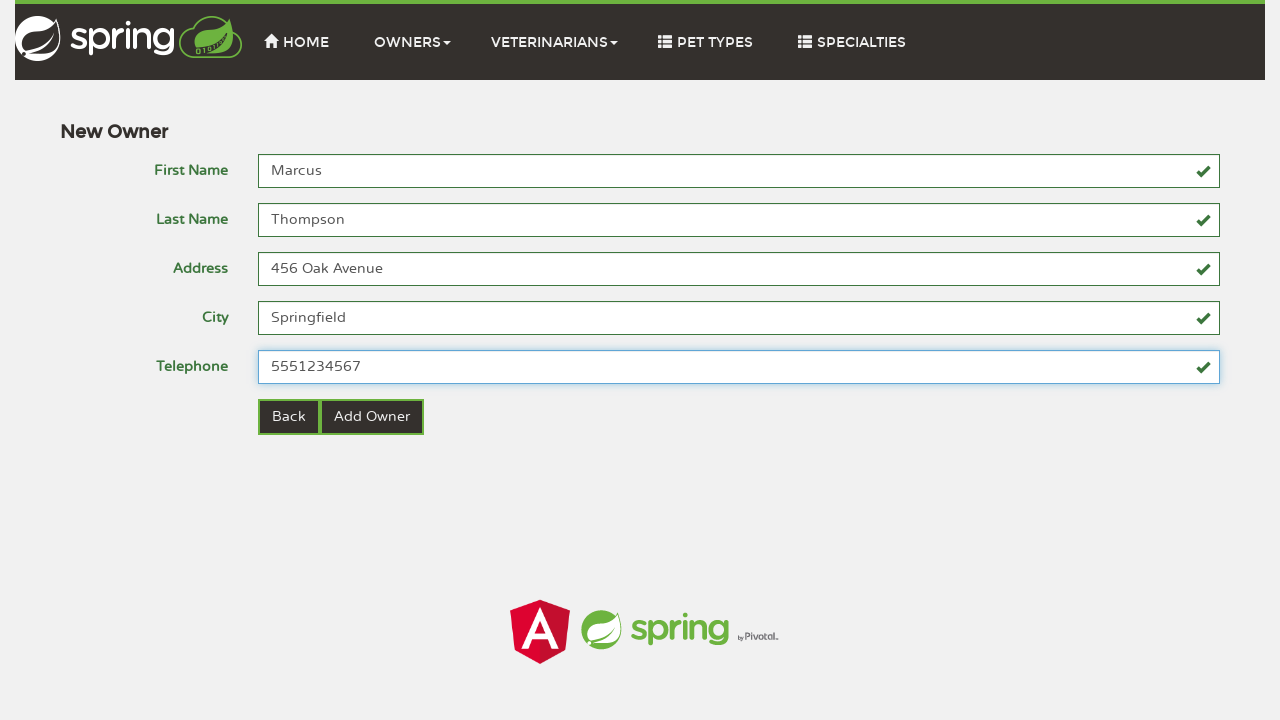

Clicked 'Add Owner' button to submit form at (372, 417) on .addOwner
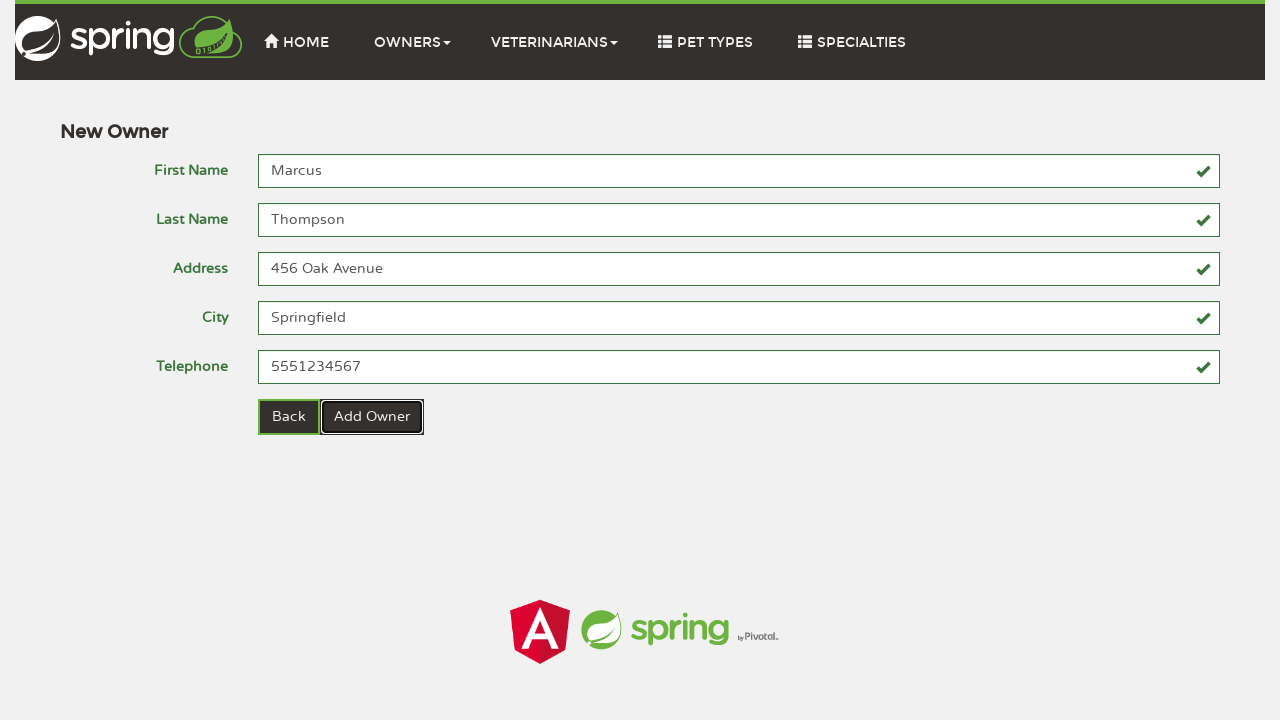

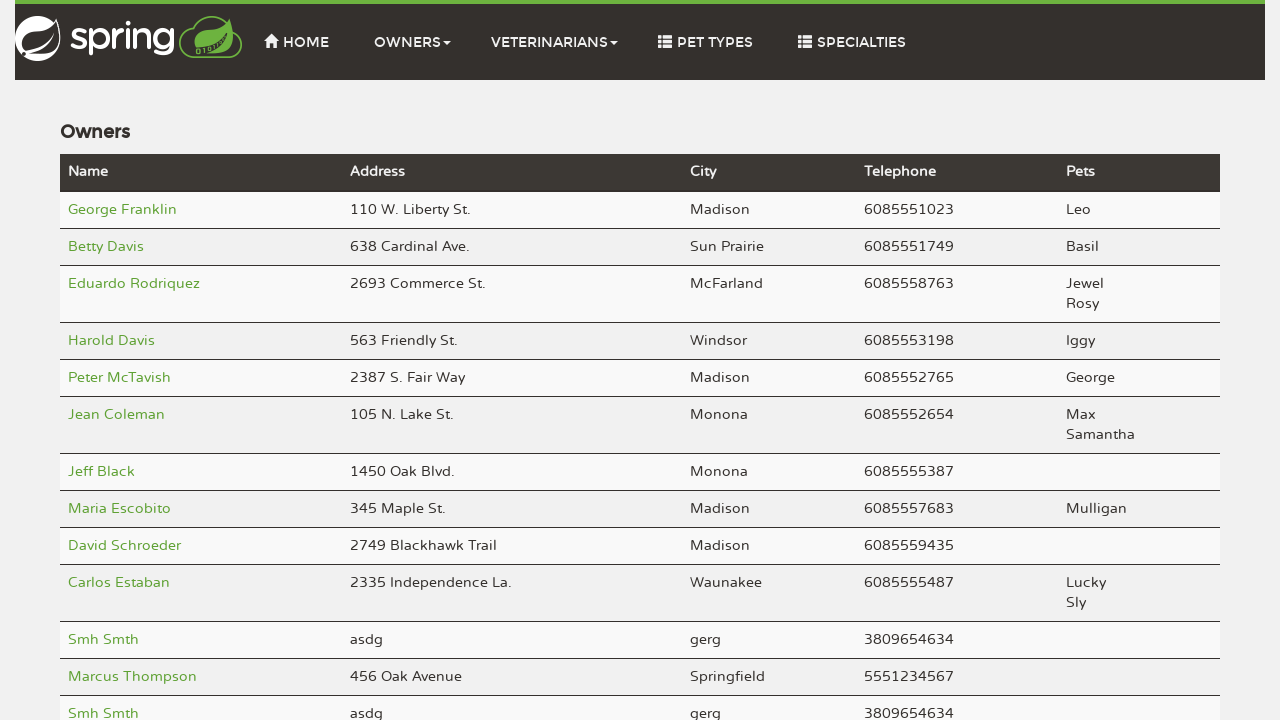